Tests login attempt without credentials and verifies error message appears

Starting URL: https://the-internet.herokuapp.com/

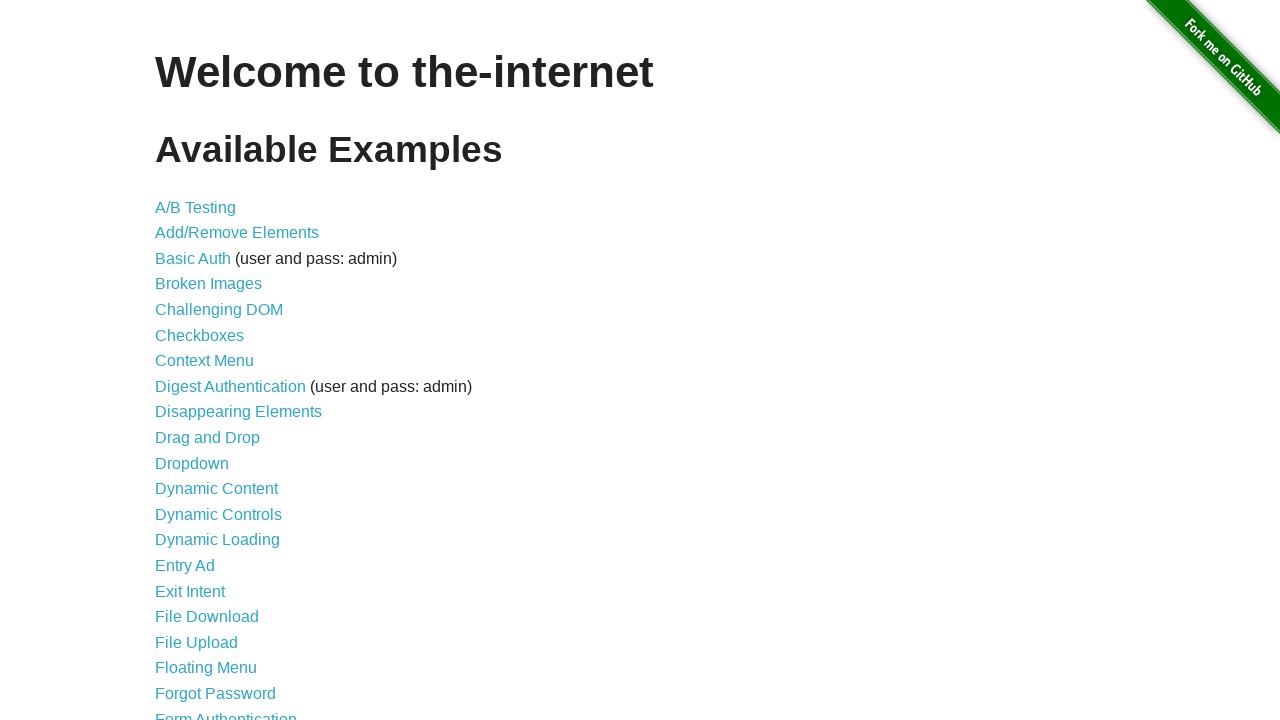

Clicked on Form Authentication link at (226, 712) on a[href="/login"]
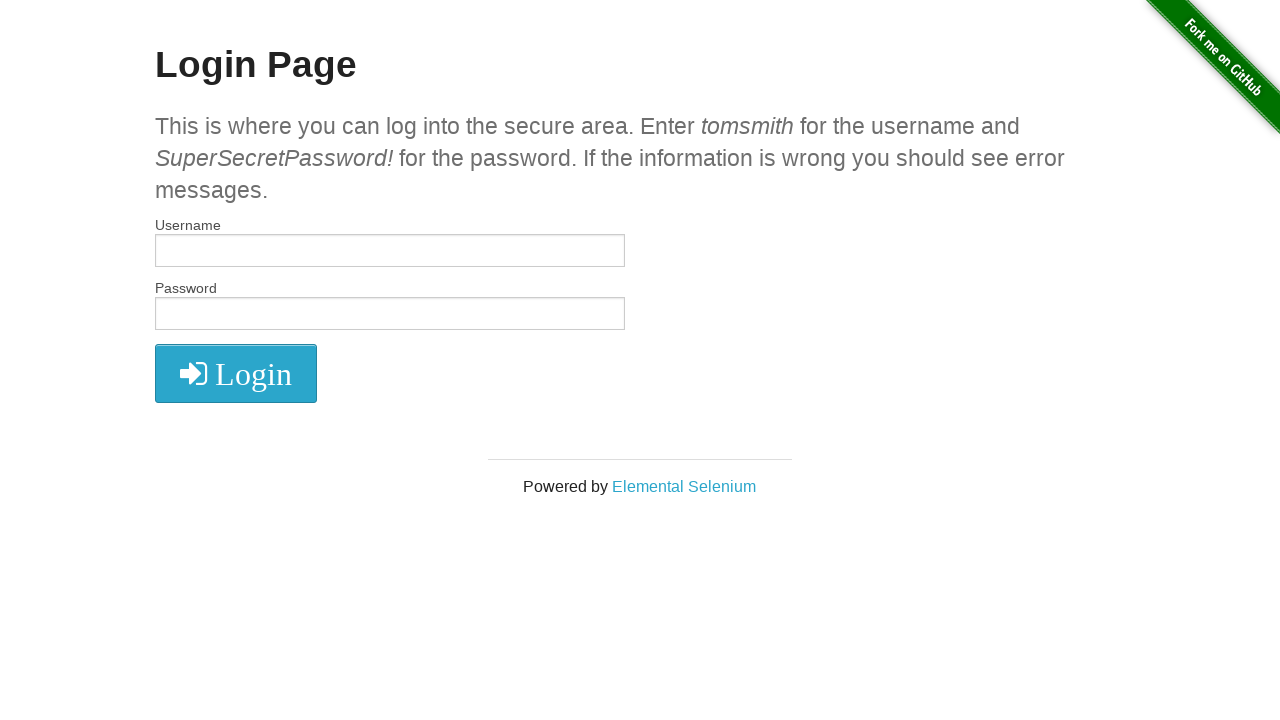

Clicked login button without entering credentials at (236, 373) on xpath=//*[@id="login"]/button
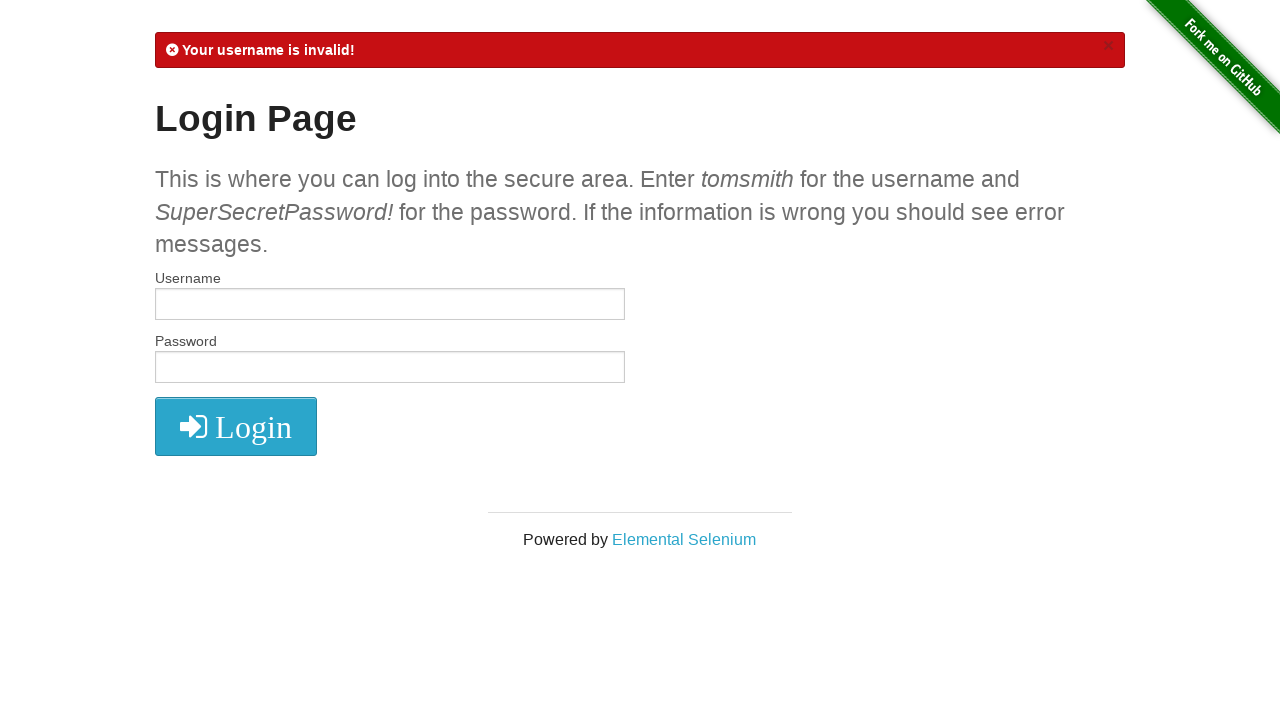

Verified error message is displayed
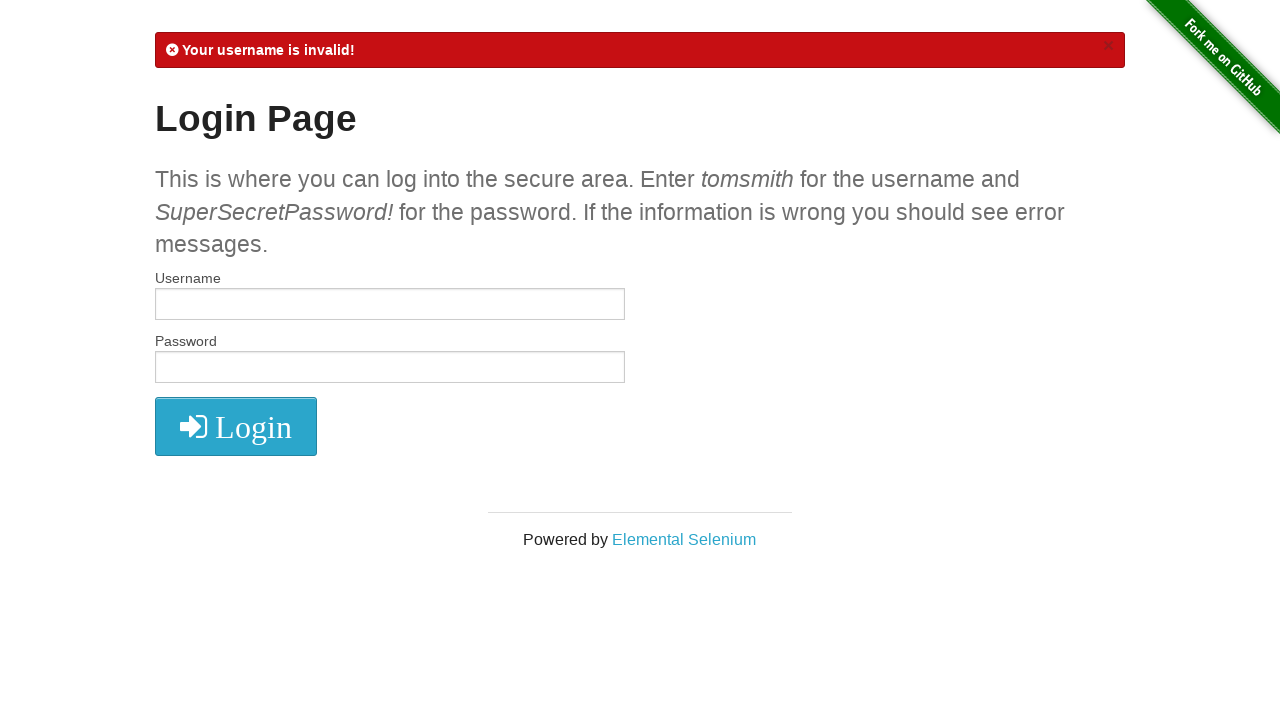

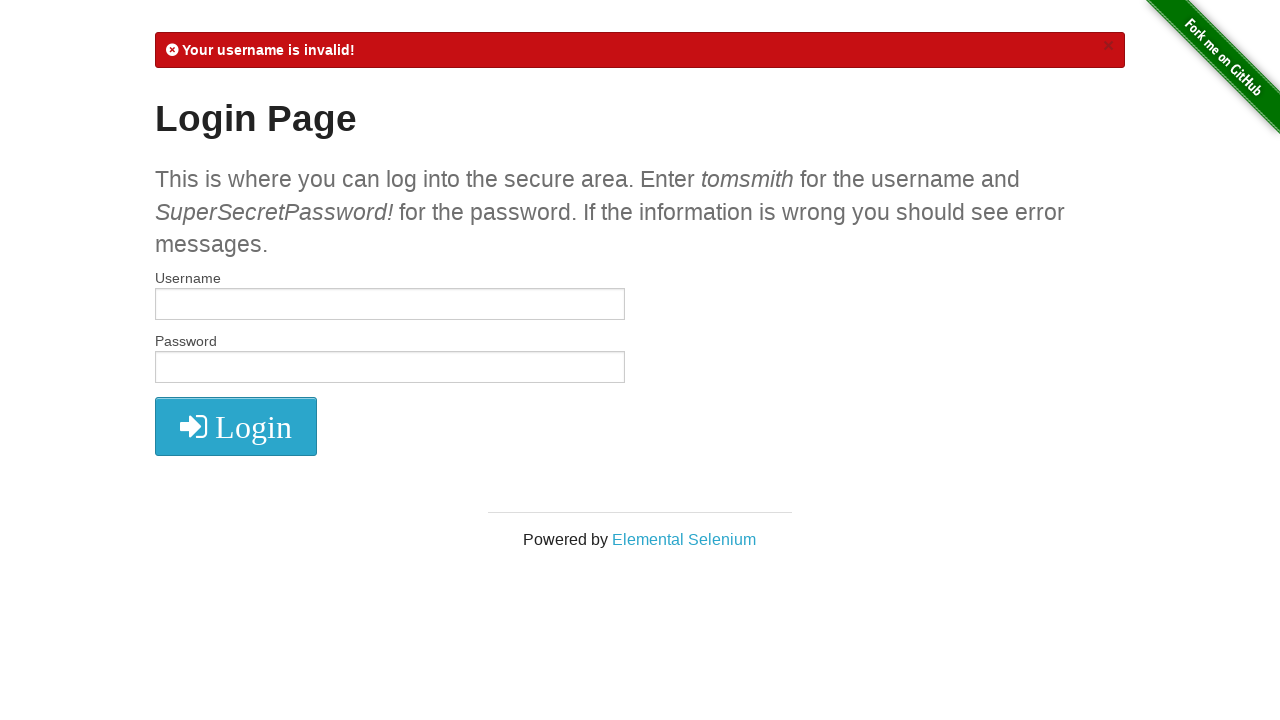